Navigates to the Tirumala website and takes a screenshot of the page

Starting URL: https://www.tirumala.org/#cubeStop

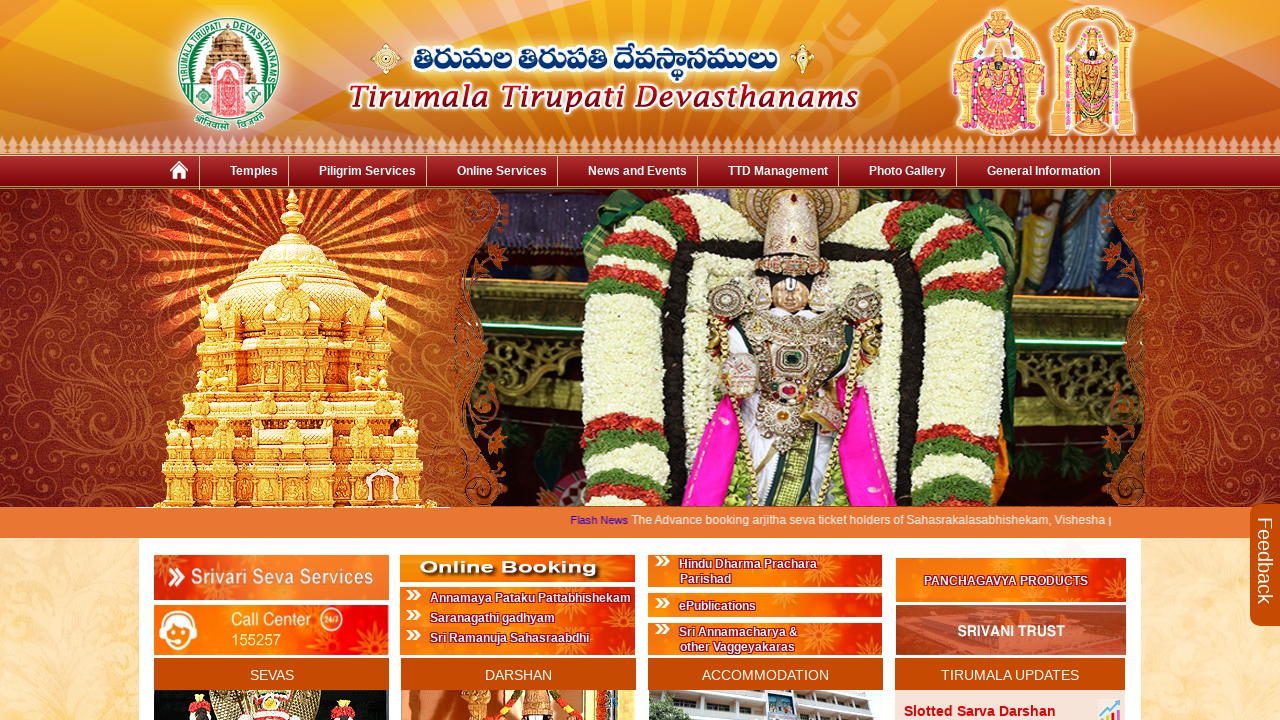

Waited for Tirumala website to load completely (networkidle state)
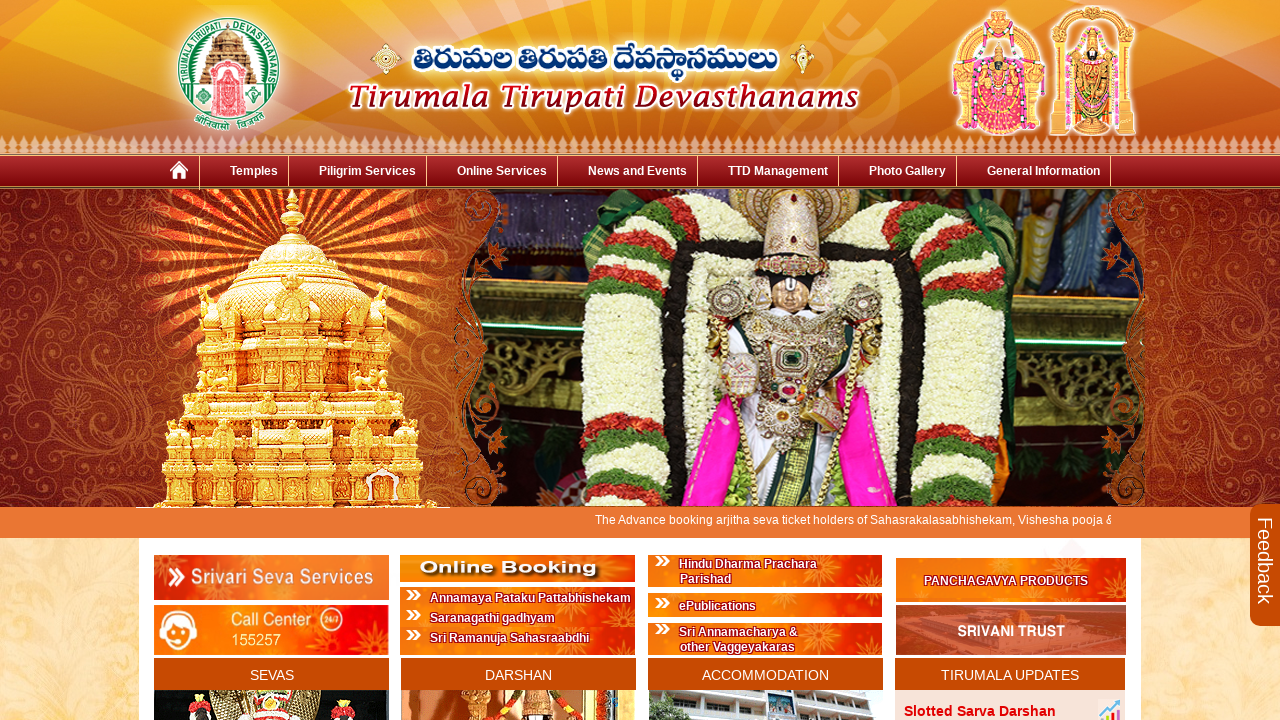

Captured screenshot of Tirumala website homepage
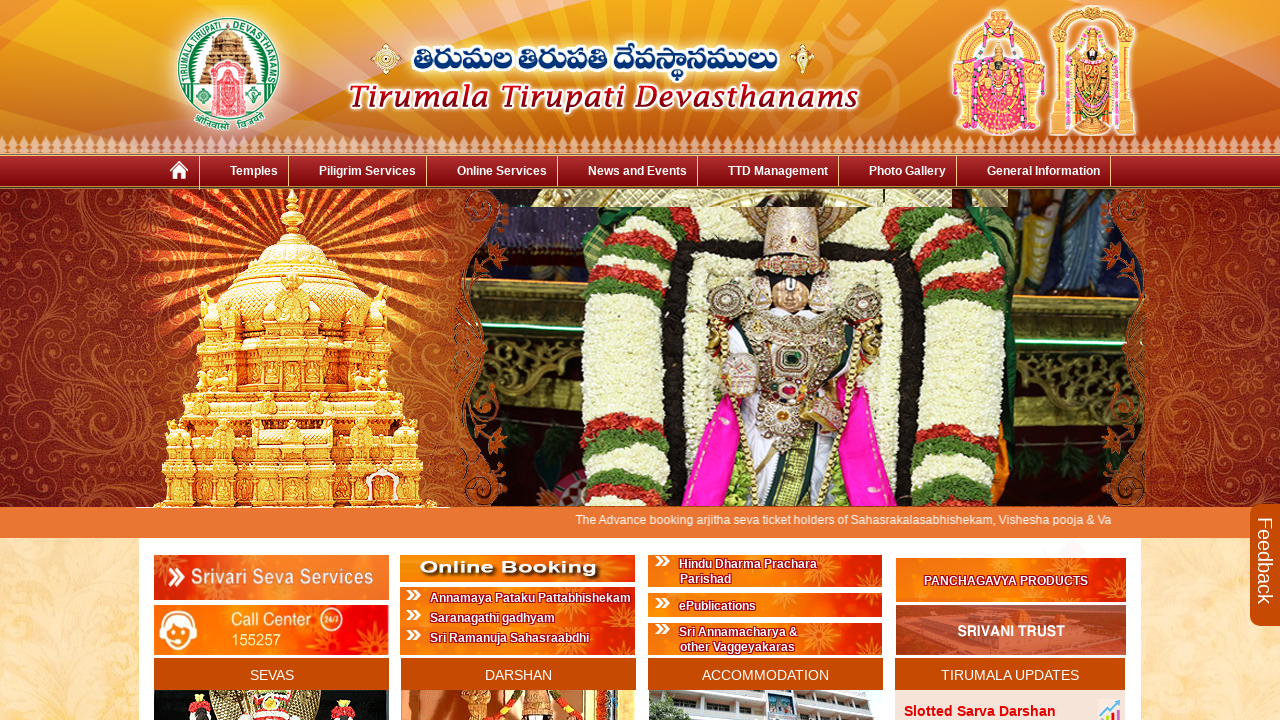

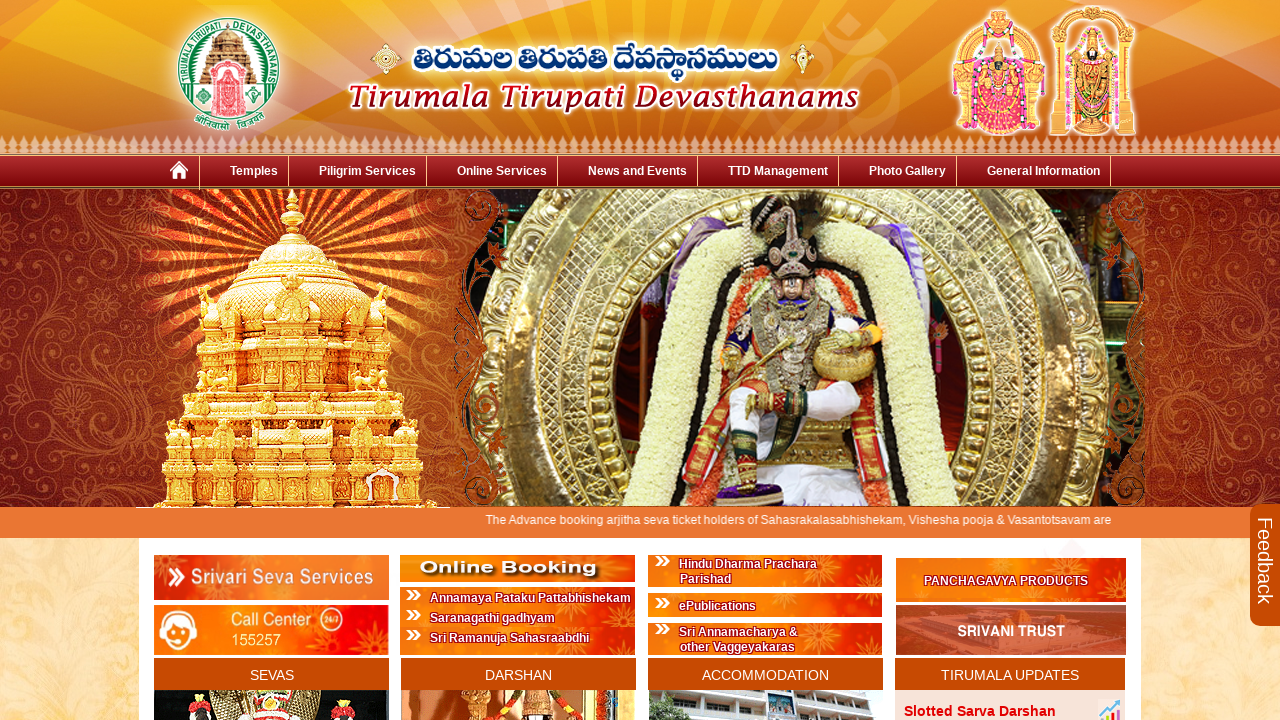